Navigates to the W3Schools HTML form input types tutorial page and waits for it to load.

Starting URL: http://www.w3schools.com/html/html_form_input_types.asp

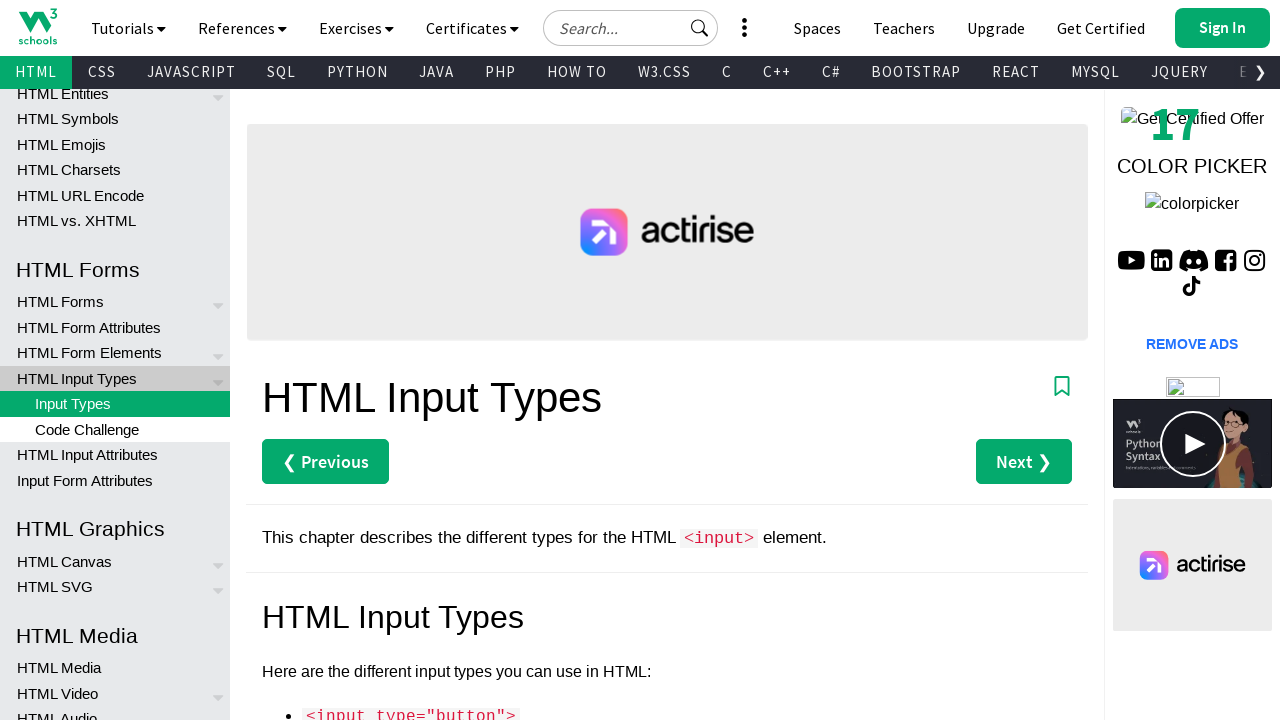

Navigated to W3Schools HTML form input types tutorial page
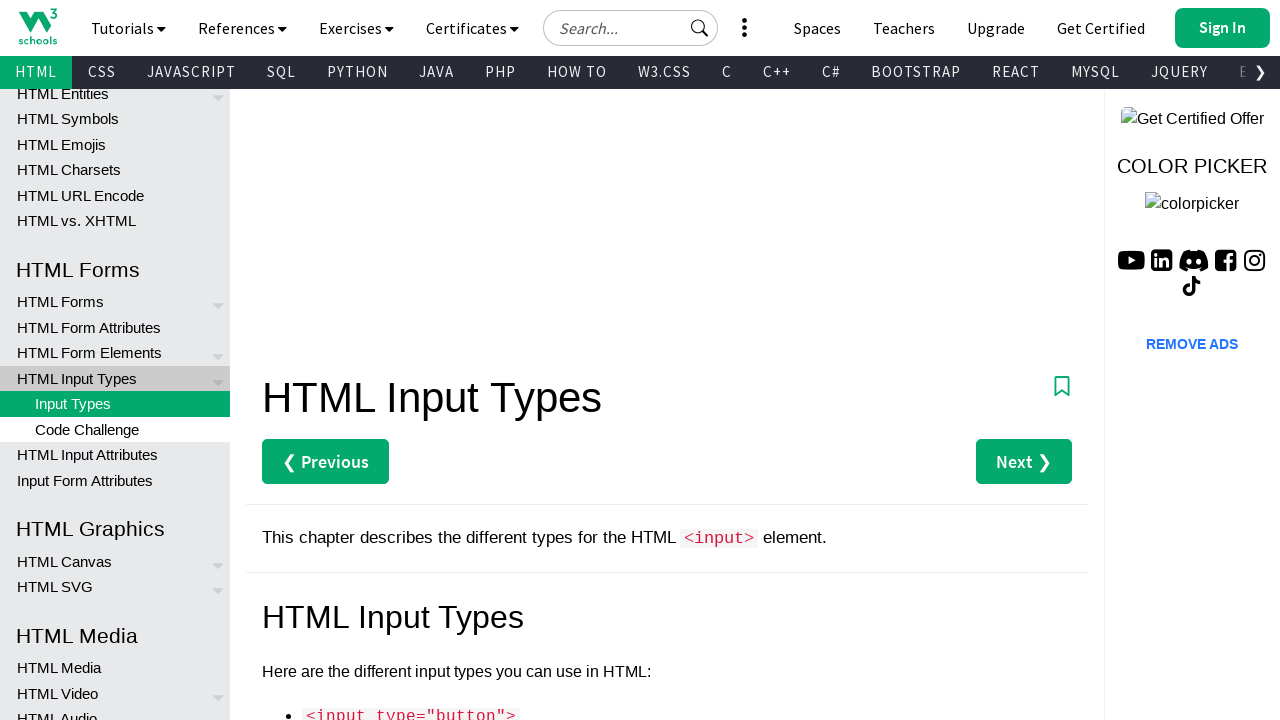

Waited for main content area to load
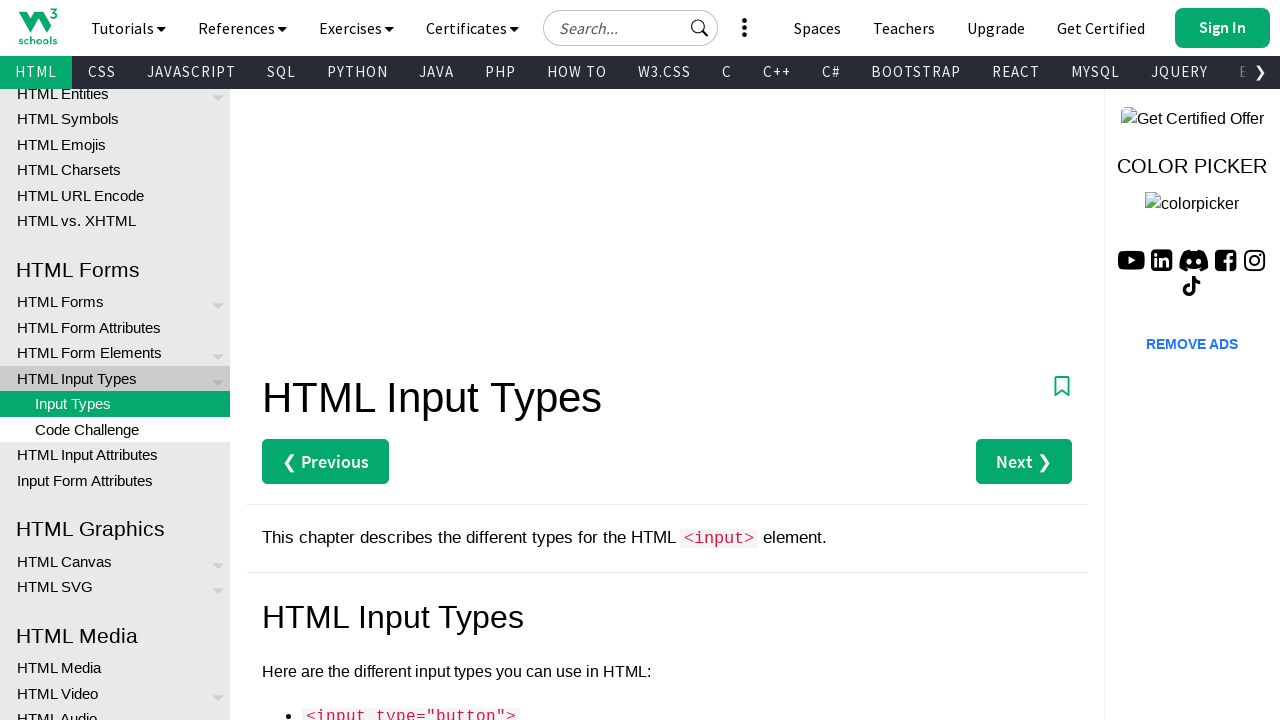

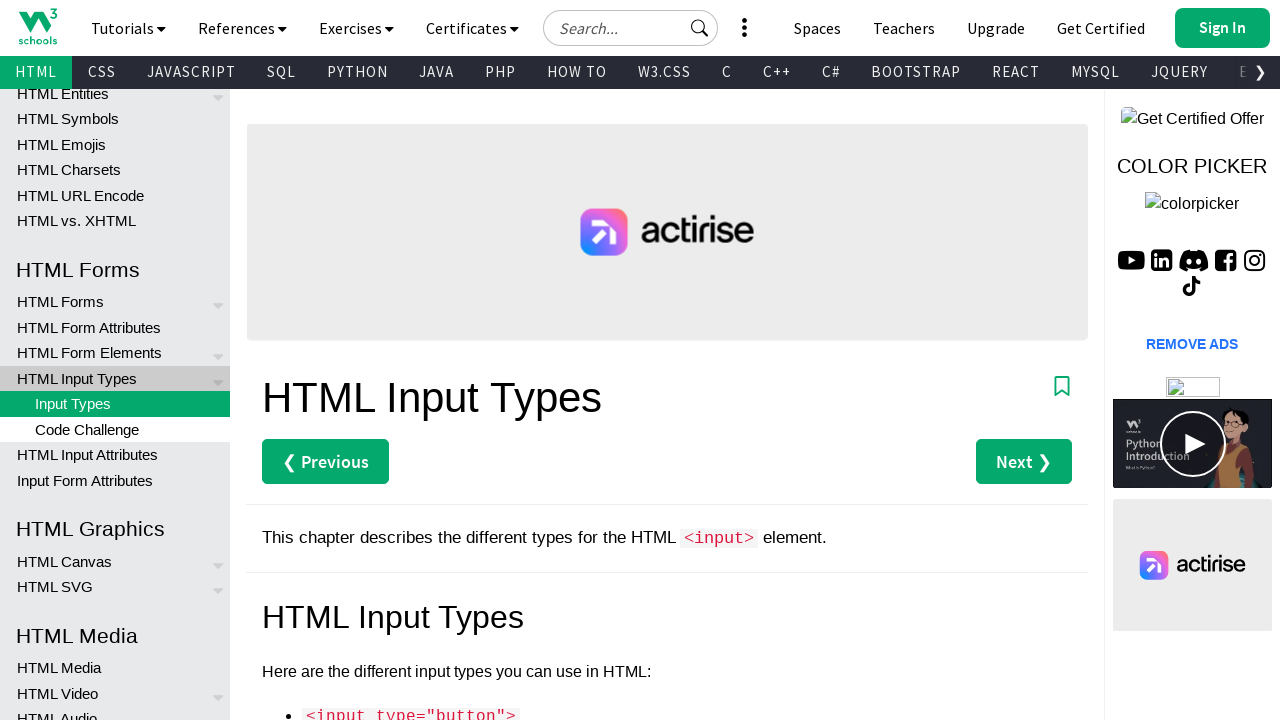